Tests simple JavaScript alert dialog by navigating to the overlay menu, triggering a simple alert, and accepting it.

Starting URL: https://www.leafground.com/

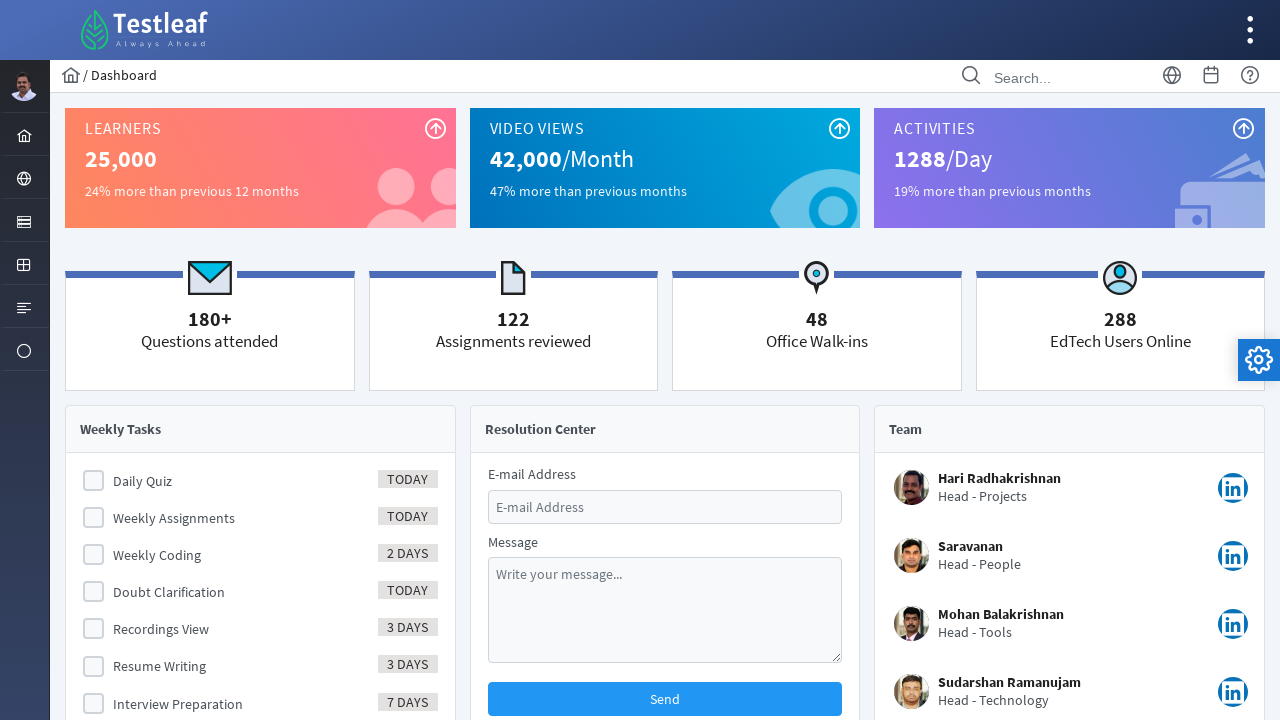

Set up dialog handler to accept alerts
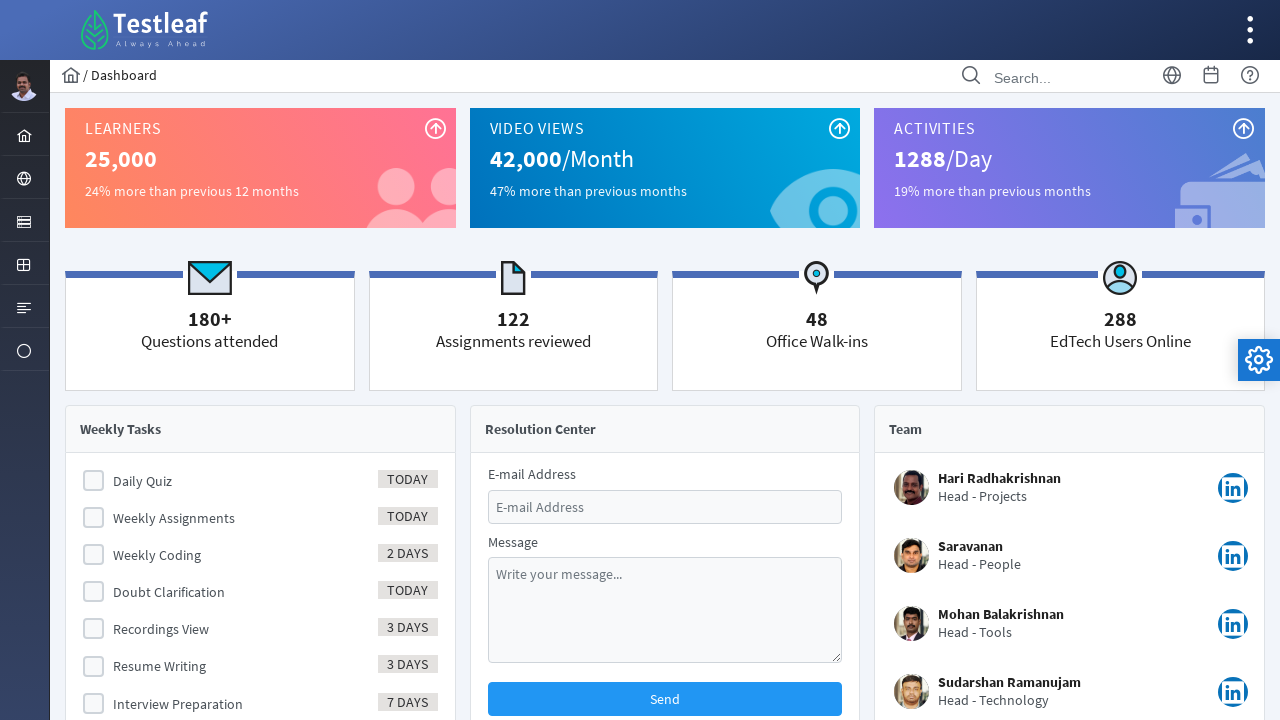

Clicked on menu item at (24, 178) on #menuform\:j_idt39
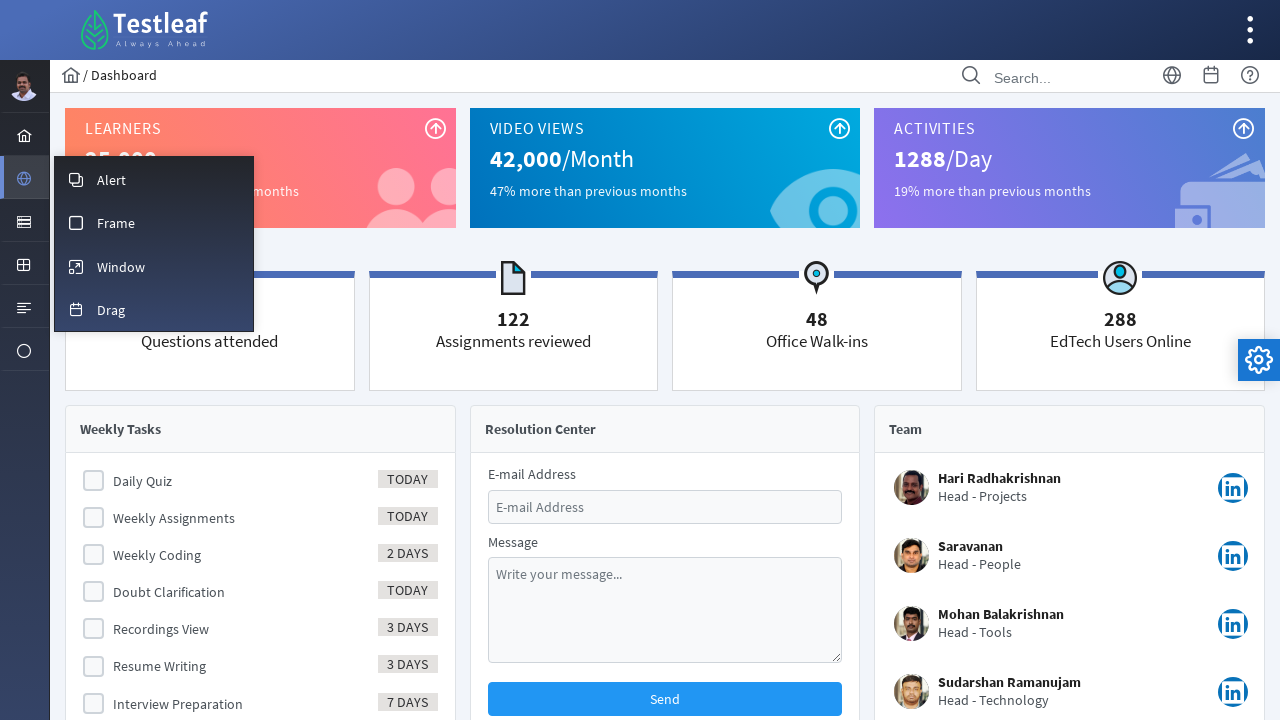

Clicked on overlay submenu at (154, 179) on #menuform\:m_overlay
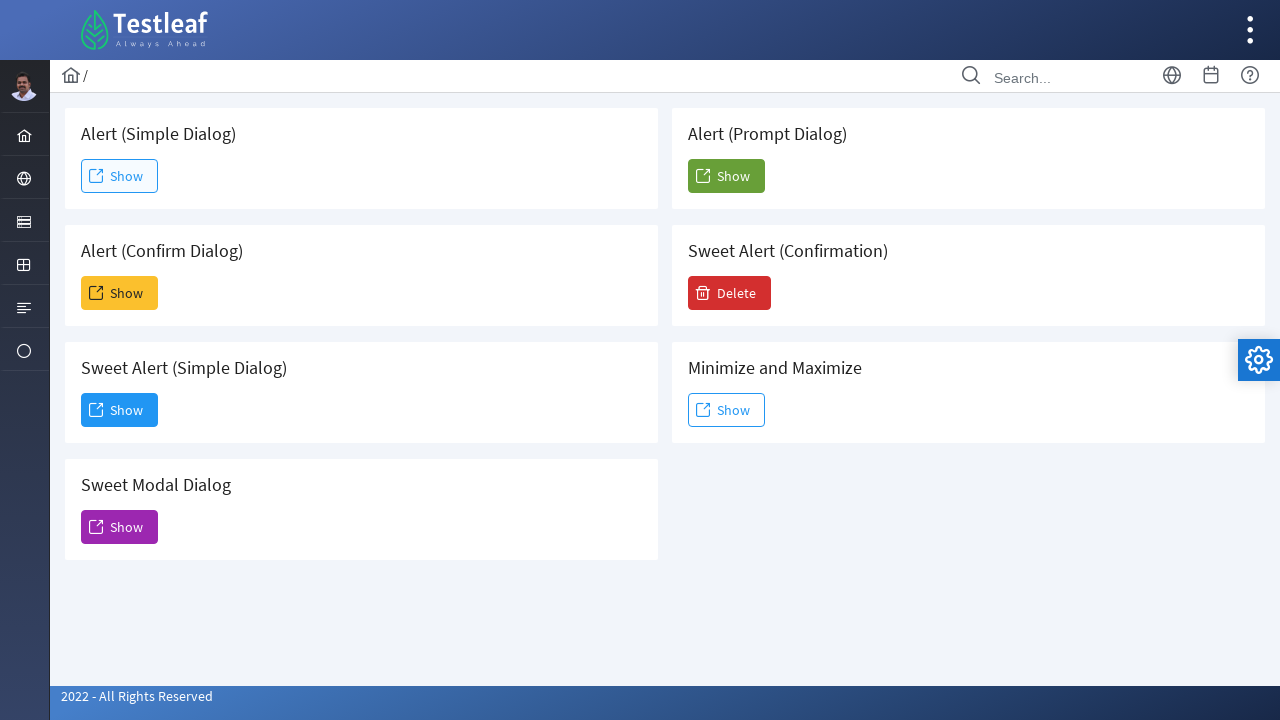

Simple alert button loaded and visible
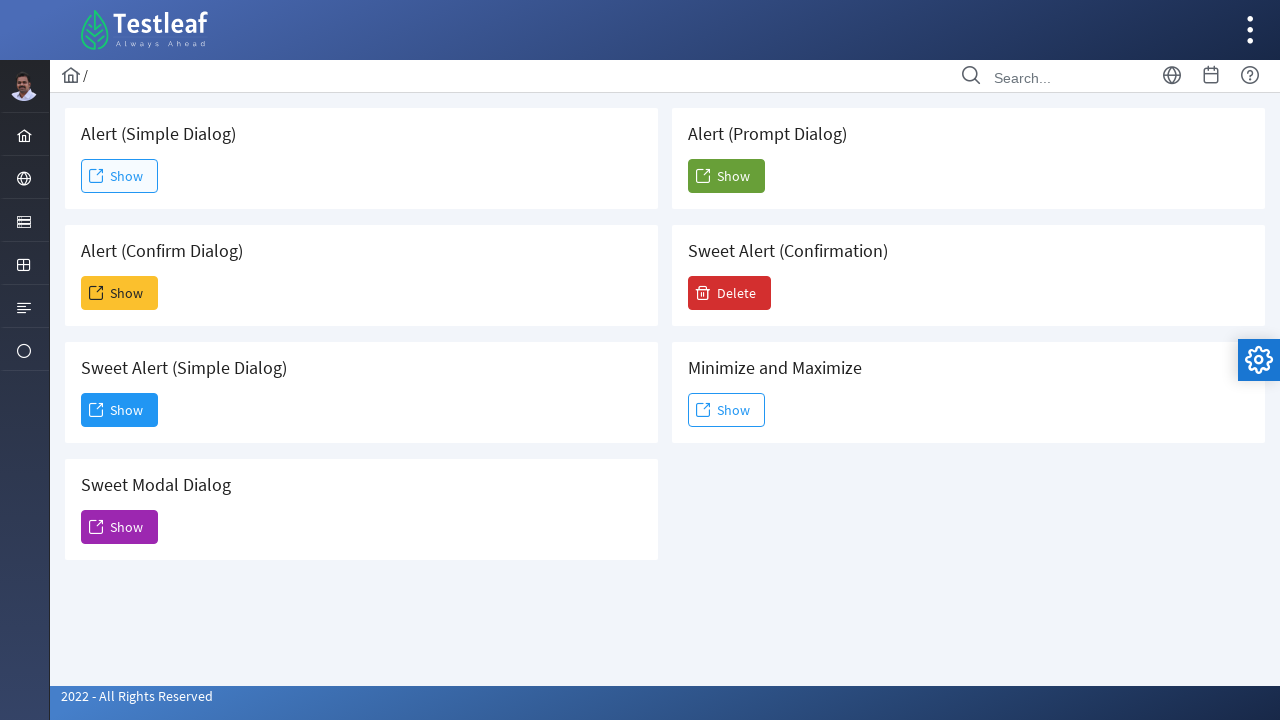

Clicked simple alert button to trigger JavaScript alert at (120, 176) on #j_idt88\:j_idt91
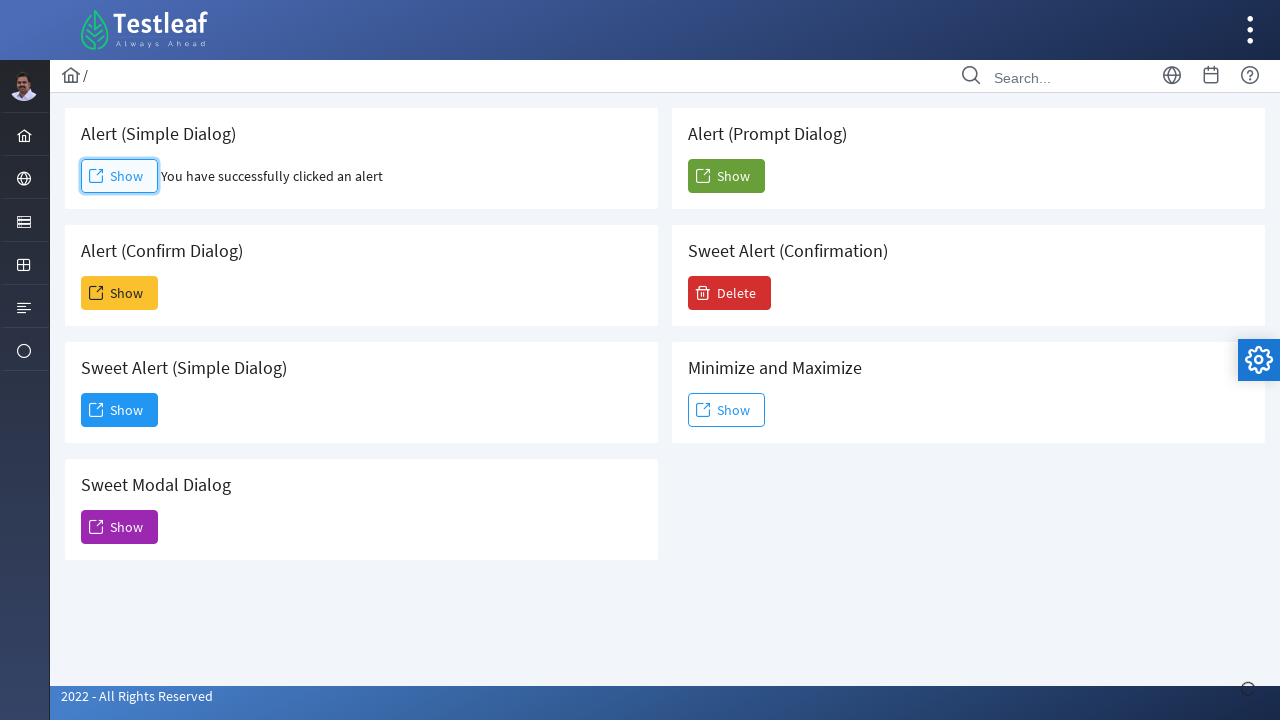

Alert dialog accepted and handled
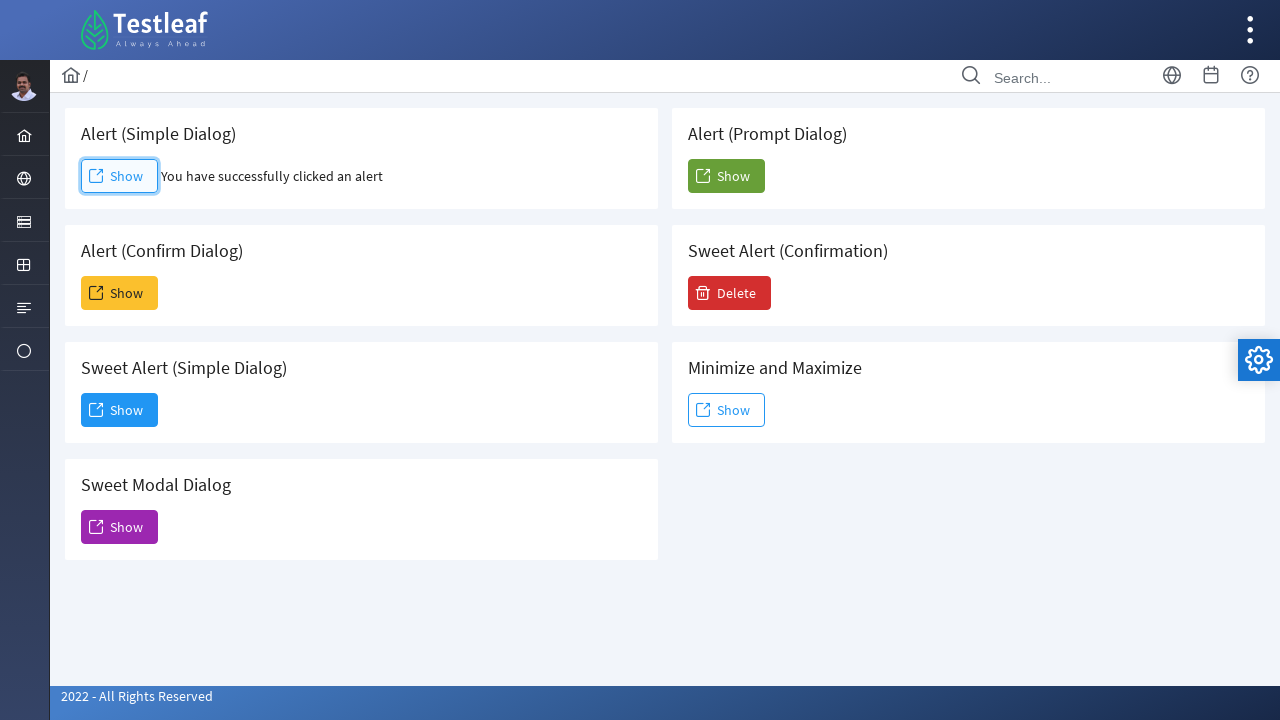

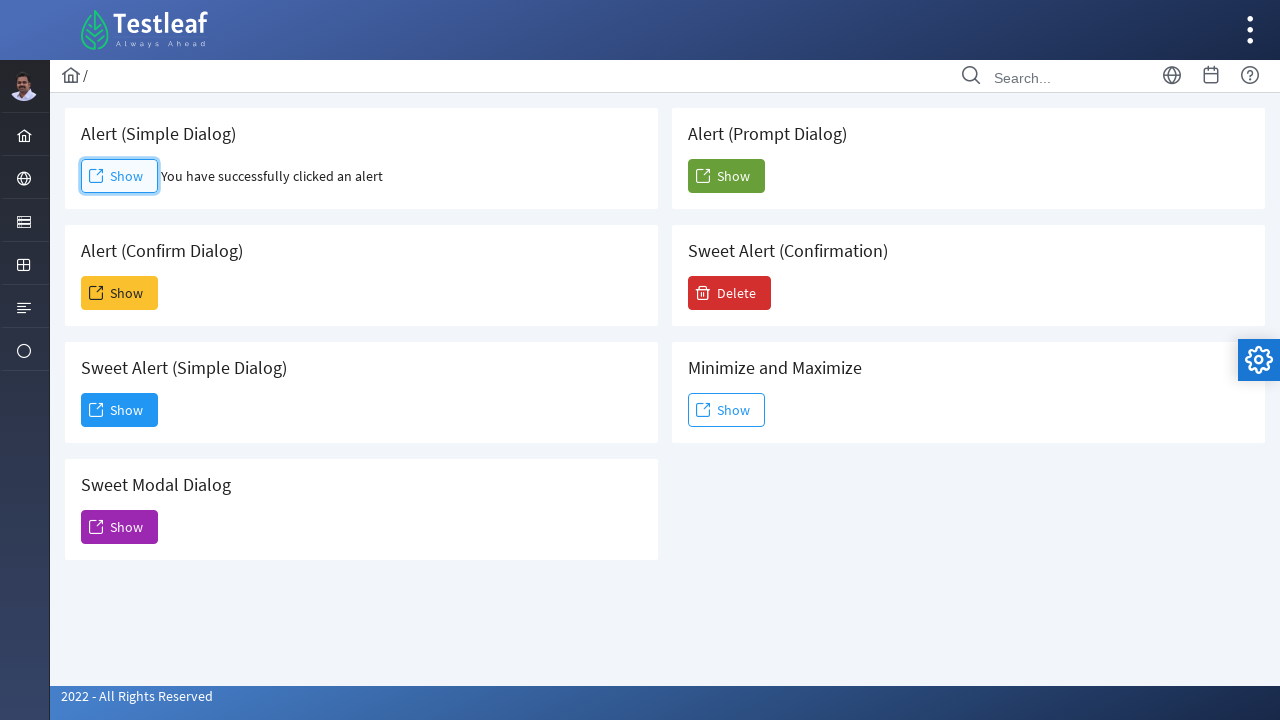